Tests adding and then removing an element by clicking Add Element then Delete buttons

Starting URL: https://the-internet.herokuapp.com/add_remove_elements/

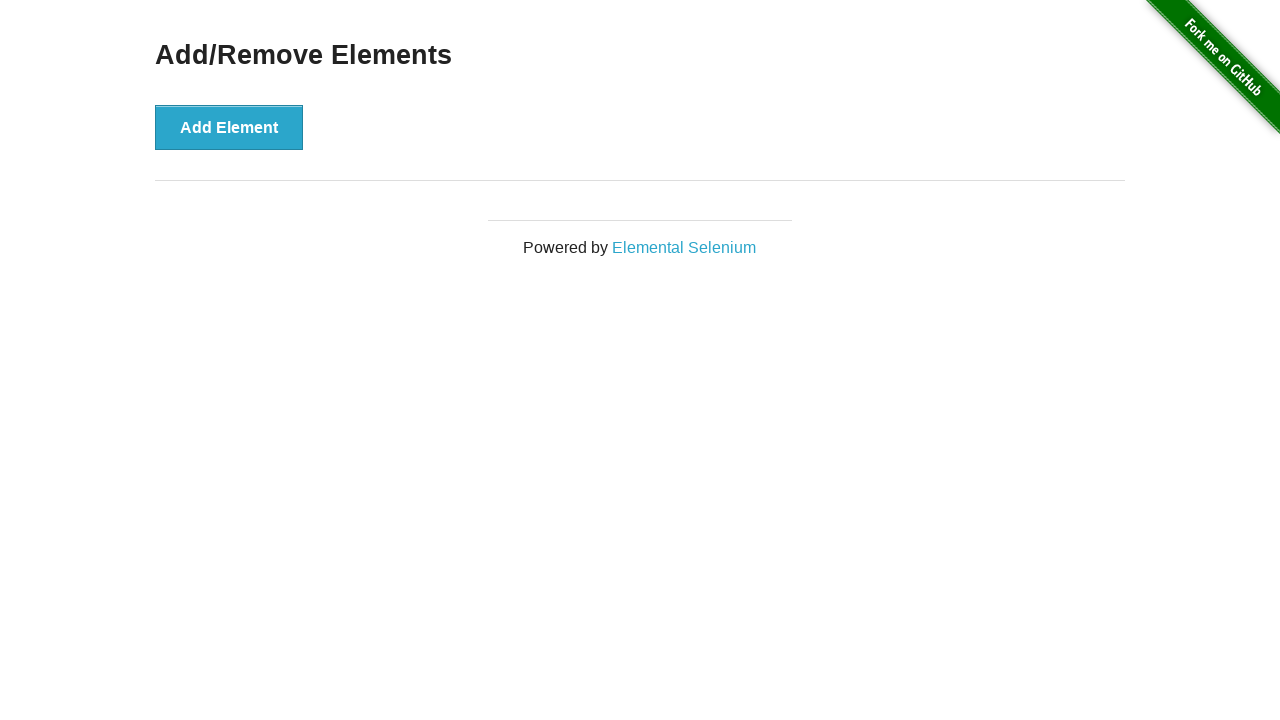

Clicked Add Element button at (229, 127) on xpath=//*[@id="content"]/div/button
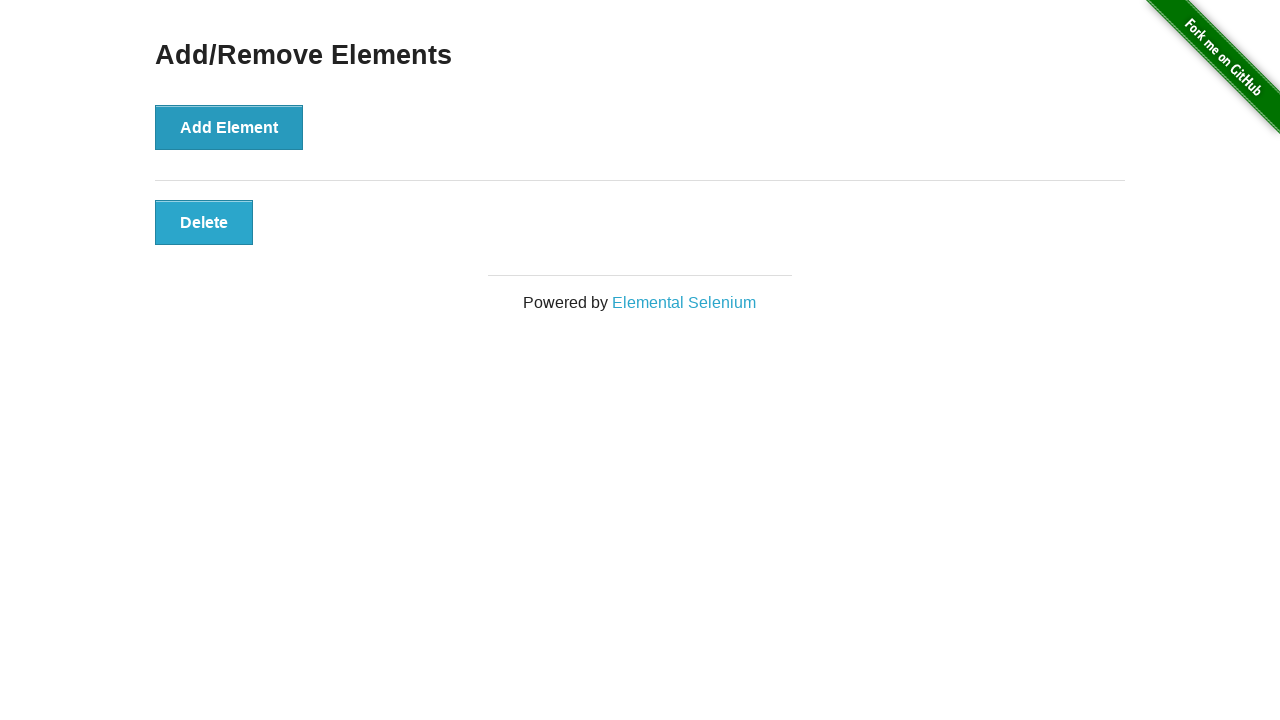

Clicked Delete button to remove element at (204, 222) on xpath=//*[@id="elements"]/button
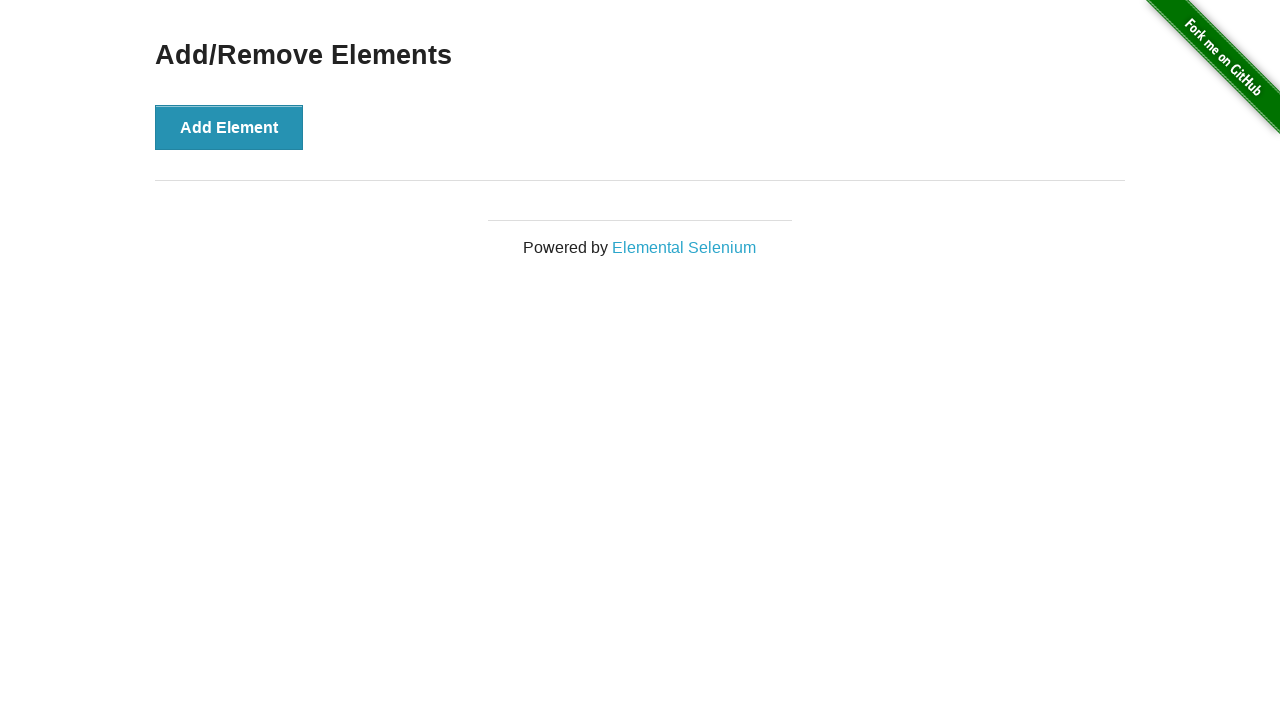

Waited 500ms for element removal to complete
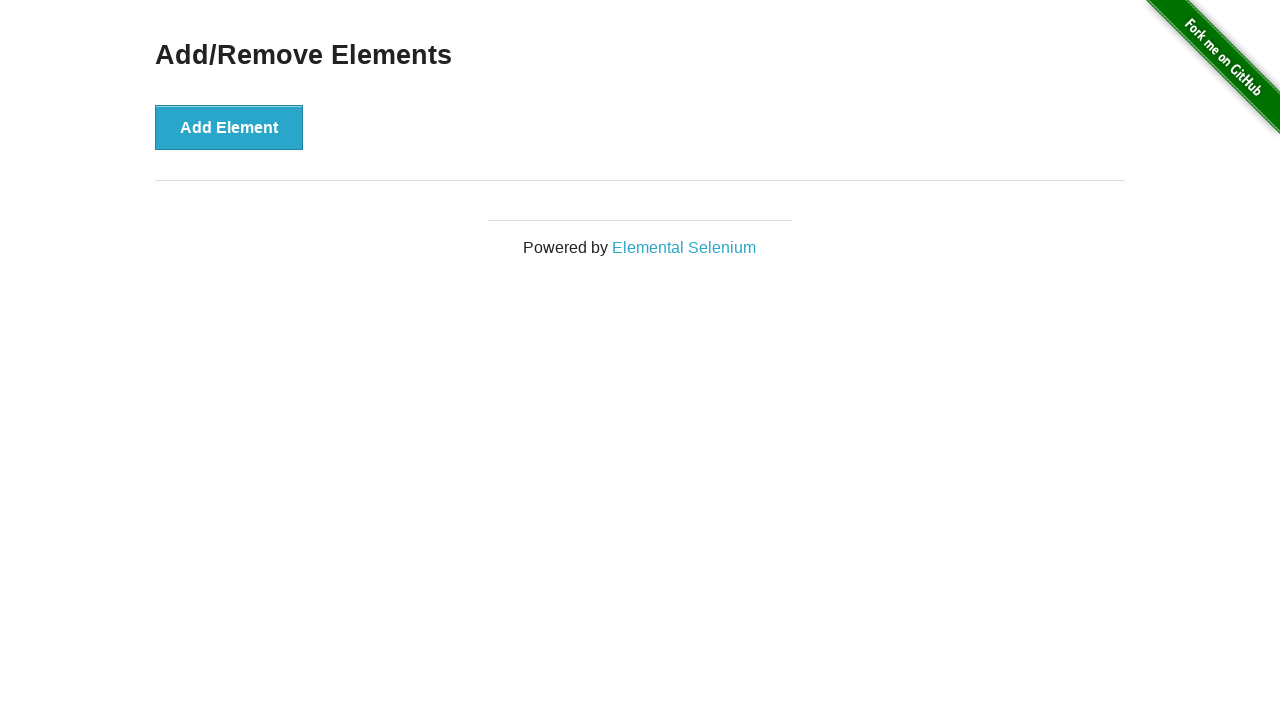

Verified that no Delete buttons remain on the page
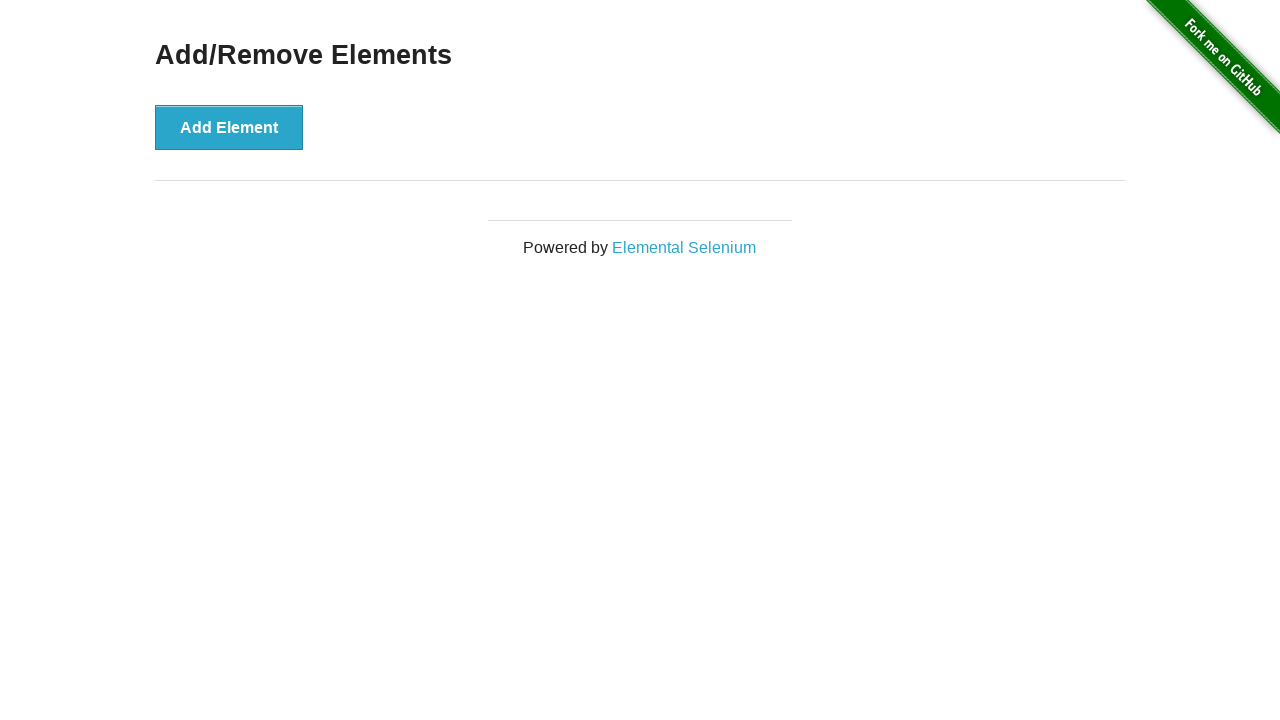

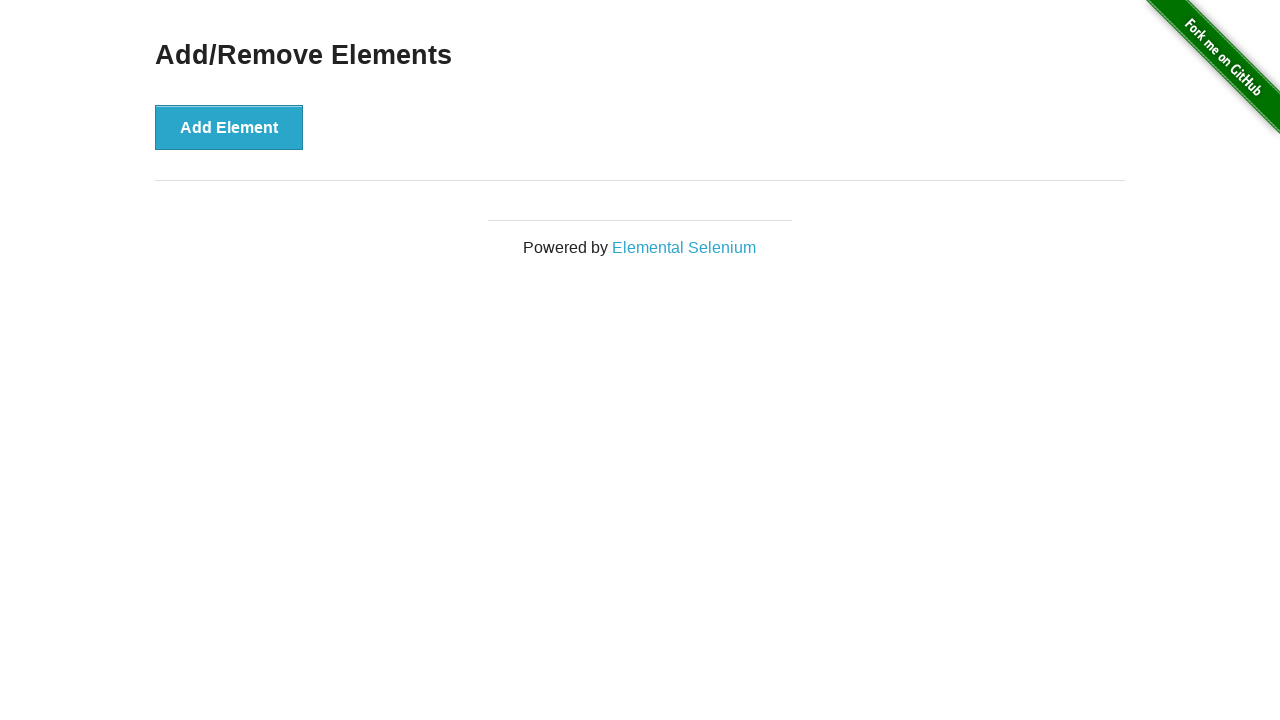